Tests navigation through the Shifting Content section by clicking on links and verifying menu elements are present on the page

Starting URL: https://the-internet.herokuapp.com/

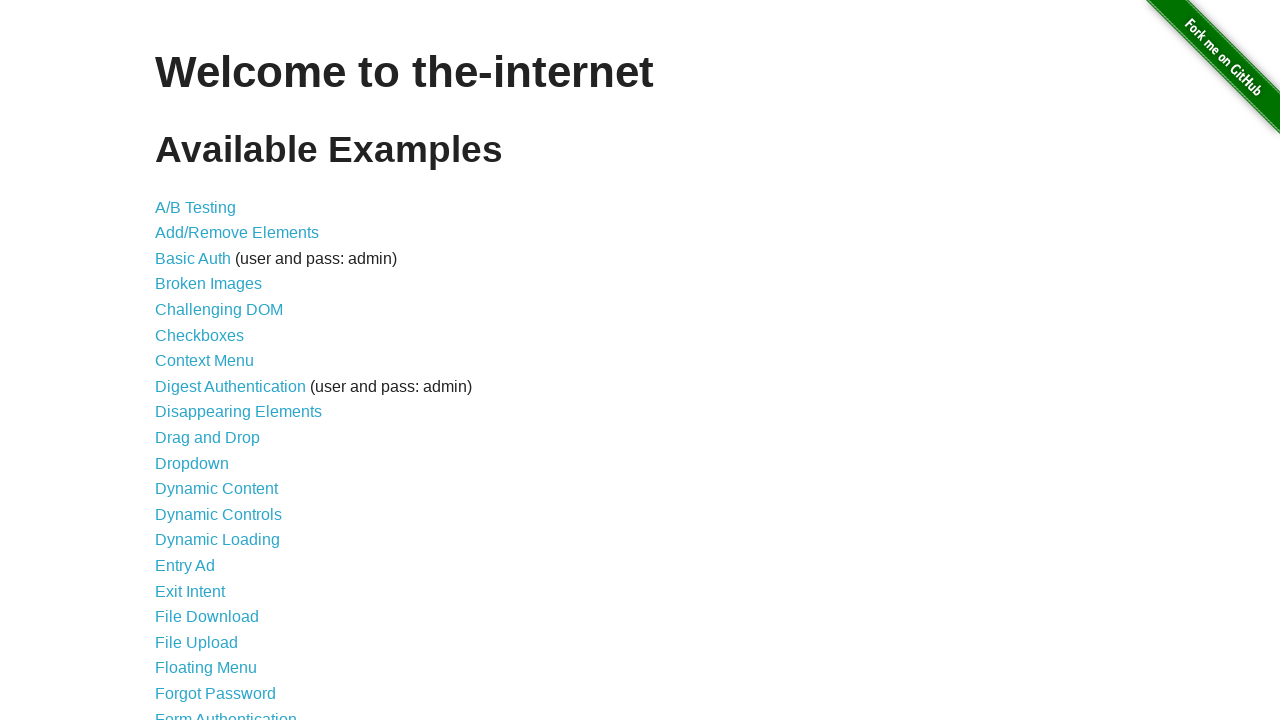

Clicked on 'Shifting Content' link at (212, 523) on text=Shifting Content
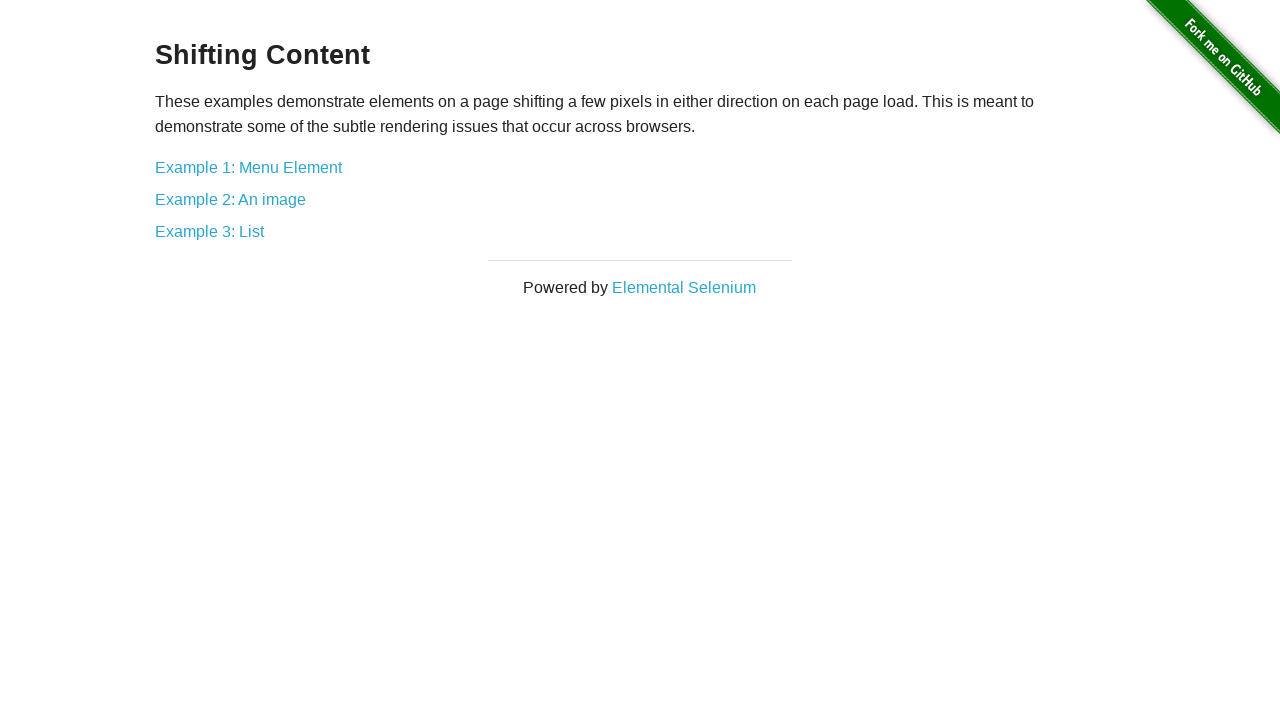

Clicked on 'Example 1: Menu Element' link at (248, 167) on text=Example 1: Menu Element
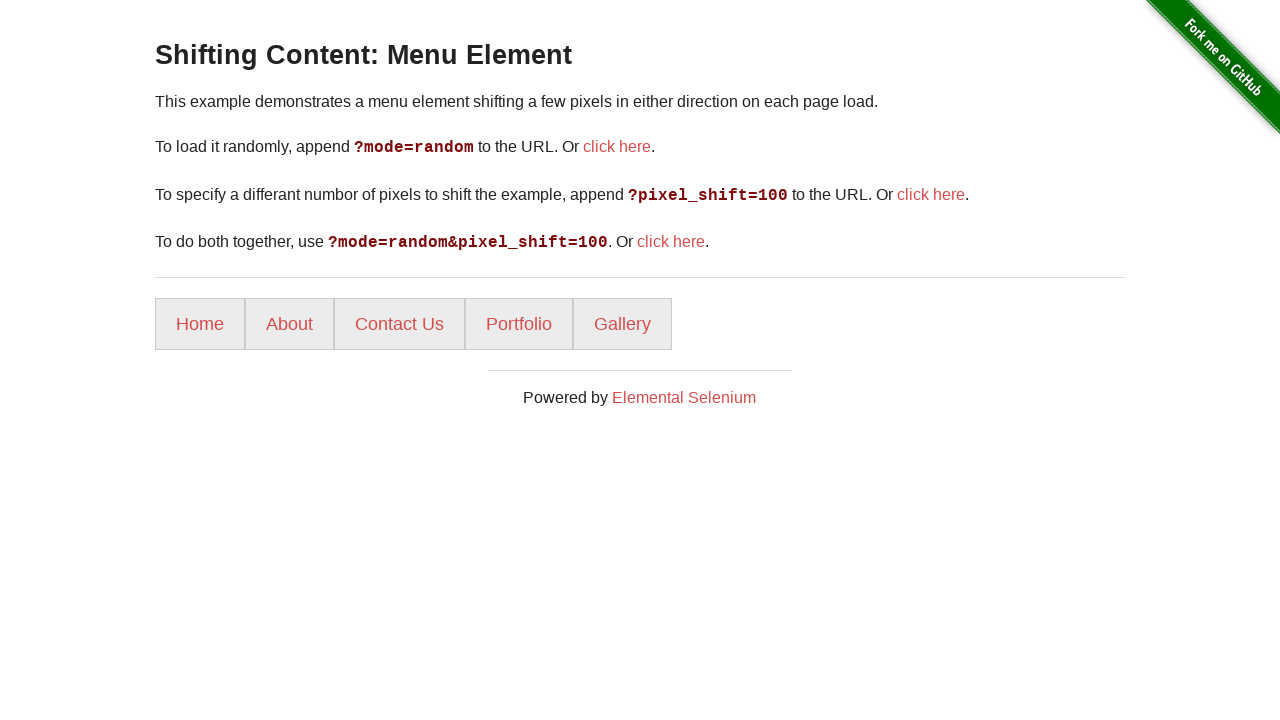

Verified menu items are present on the page
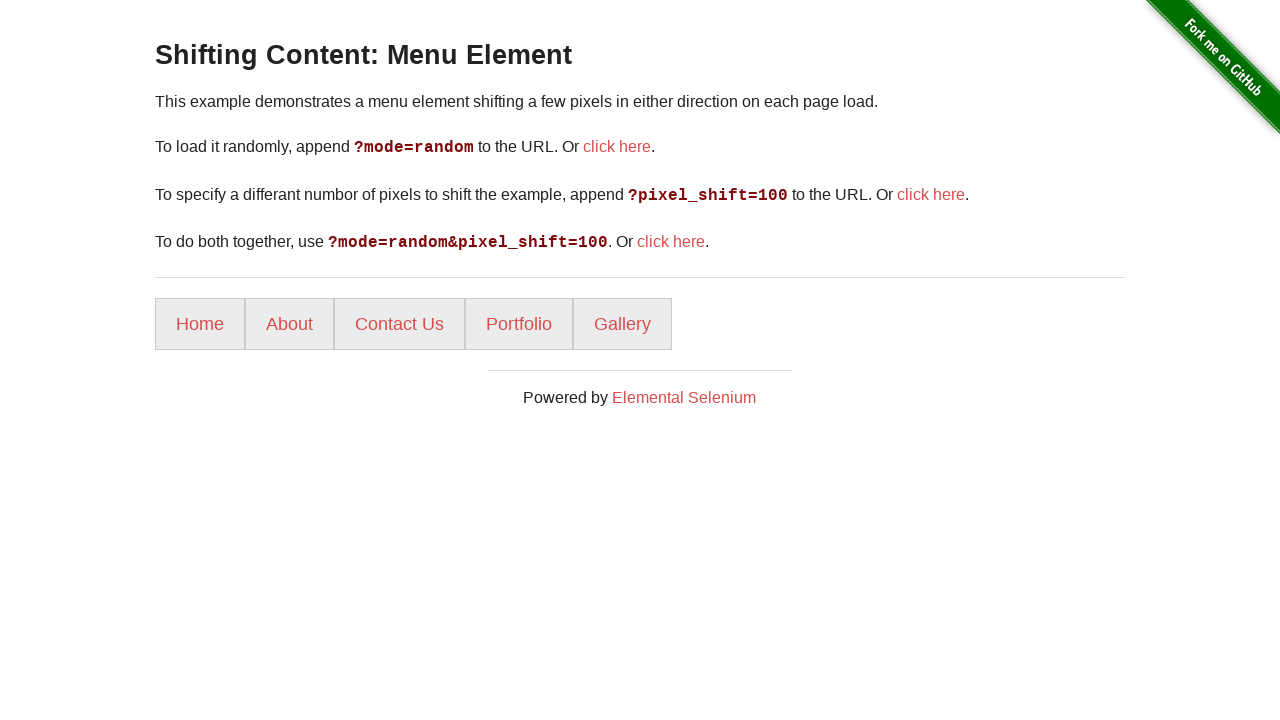

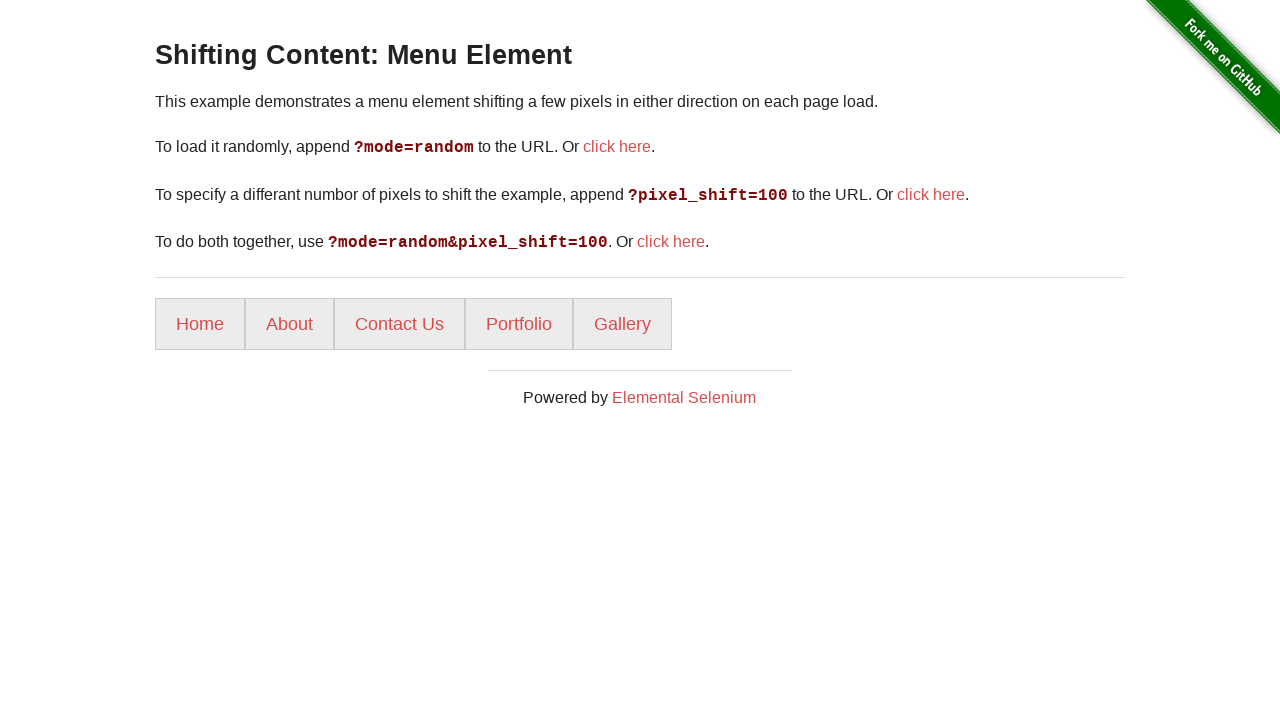